Tests text box form functionality by navigating to the text box section, filling in name, email, current address, and permanent address fields, then submitting the form.

Starting URL: https://demoqa.com/elements

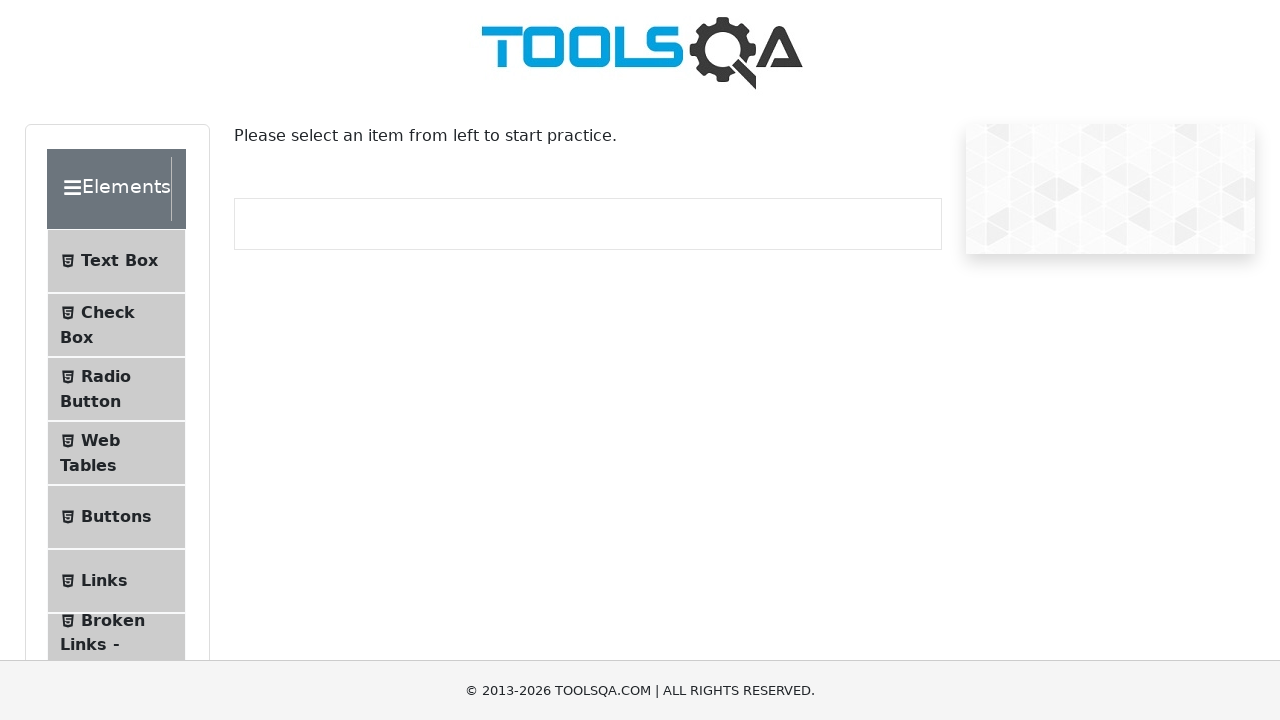

Clicked on Text Box menu item at (116, 261) on xpath=//*[@id='item-0']
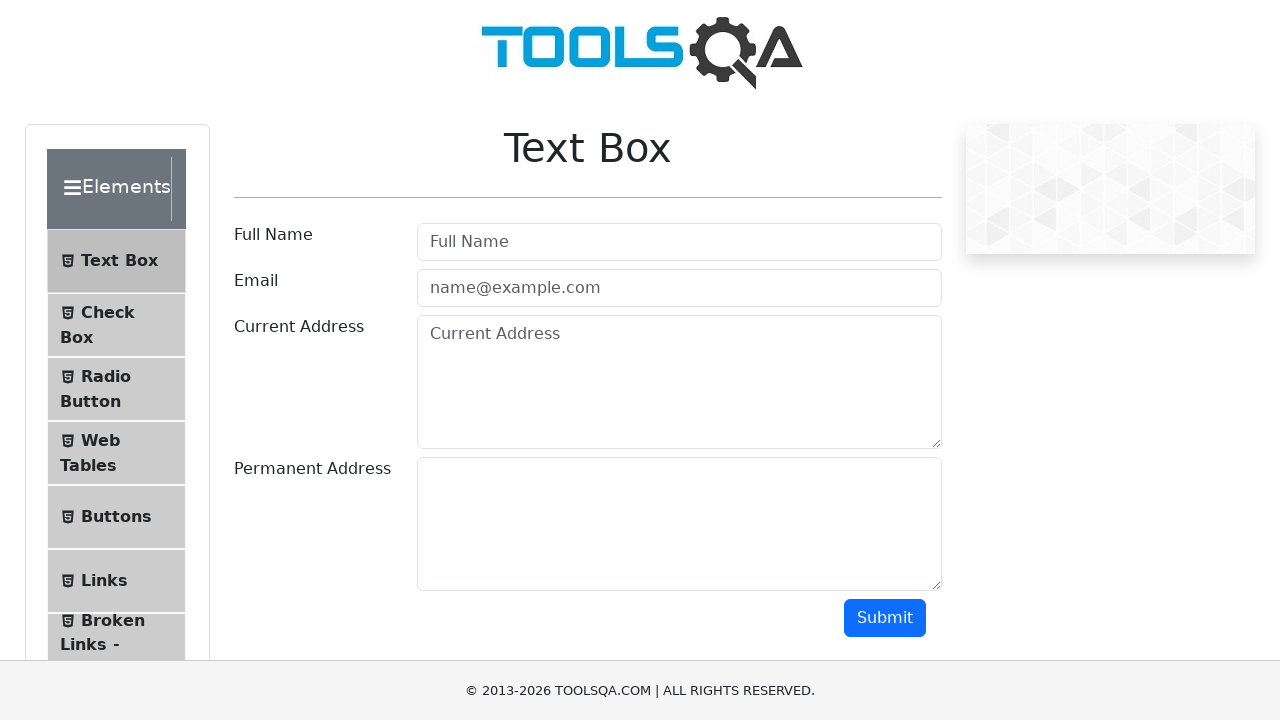

Text Box page loaded
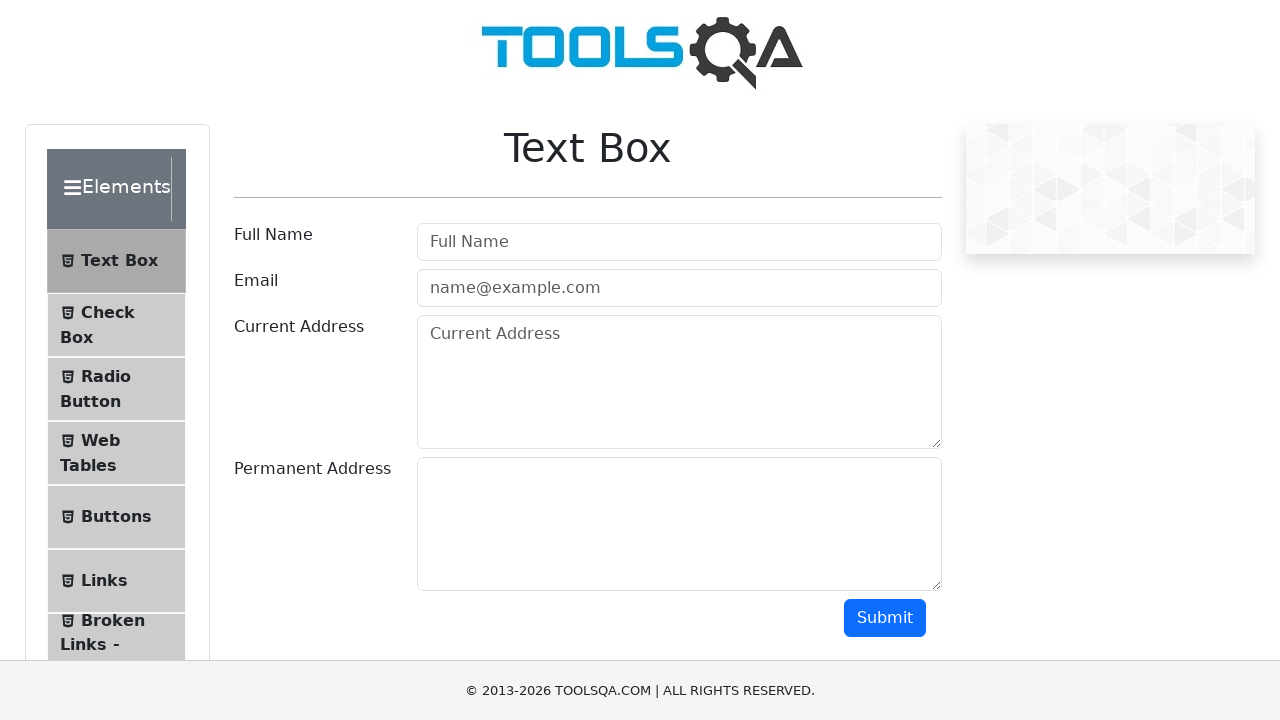

Clicked on userName field at (679, 242) on #userName
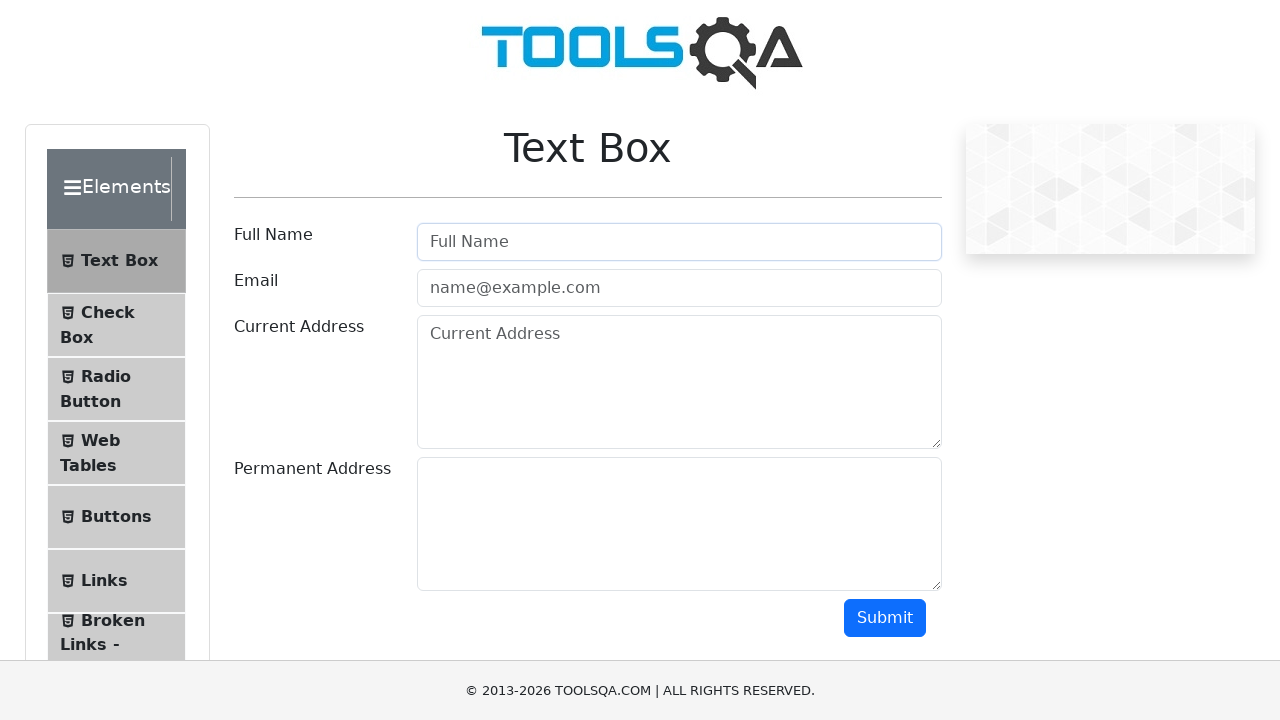

Filled userName field with 'Vishnu' on #userName
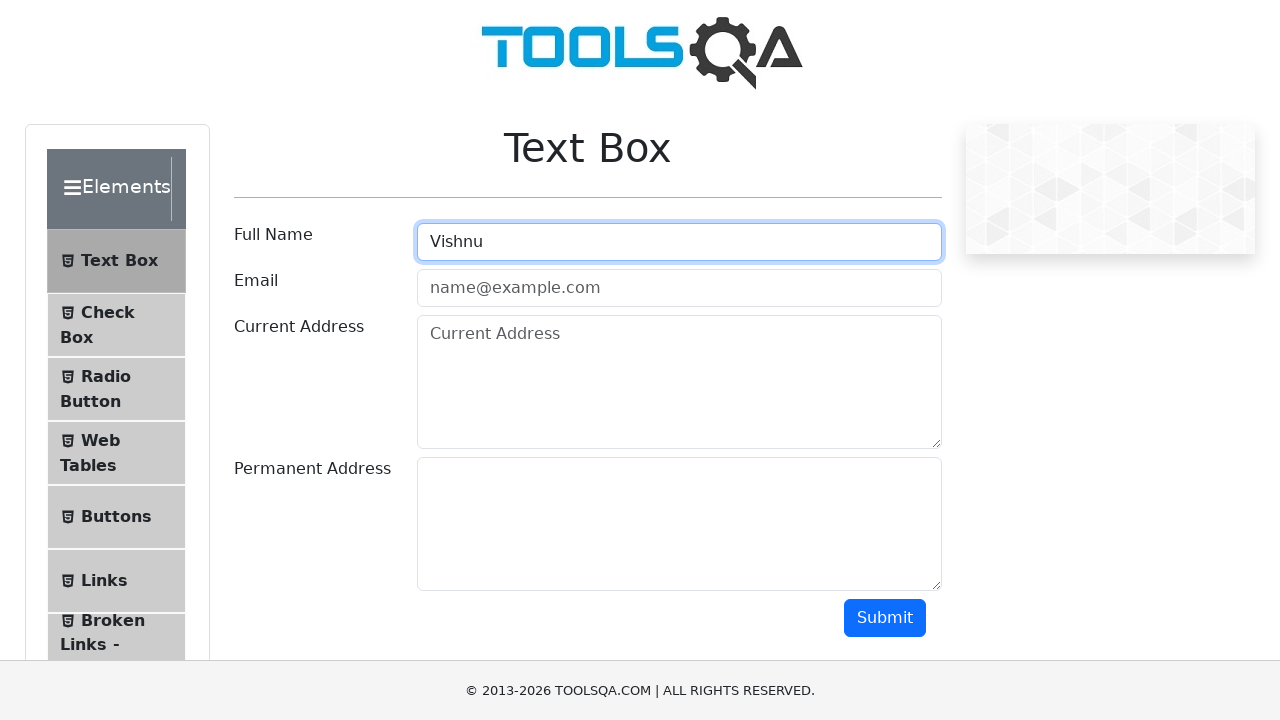

Clicked on userEmail field at (679, 288) on #userEmail
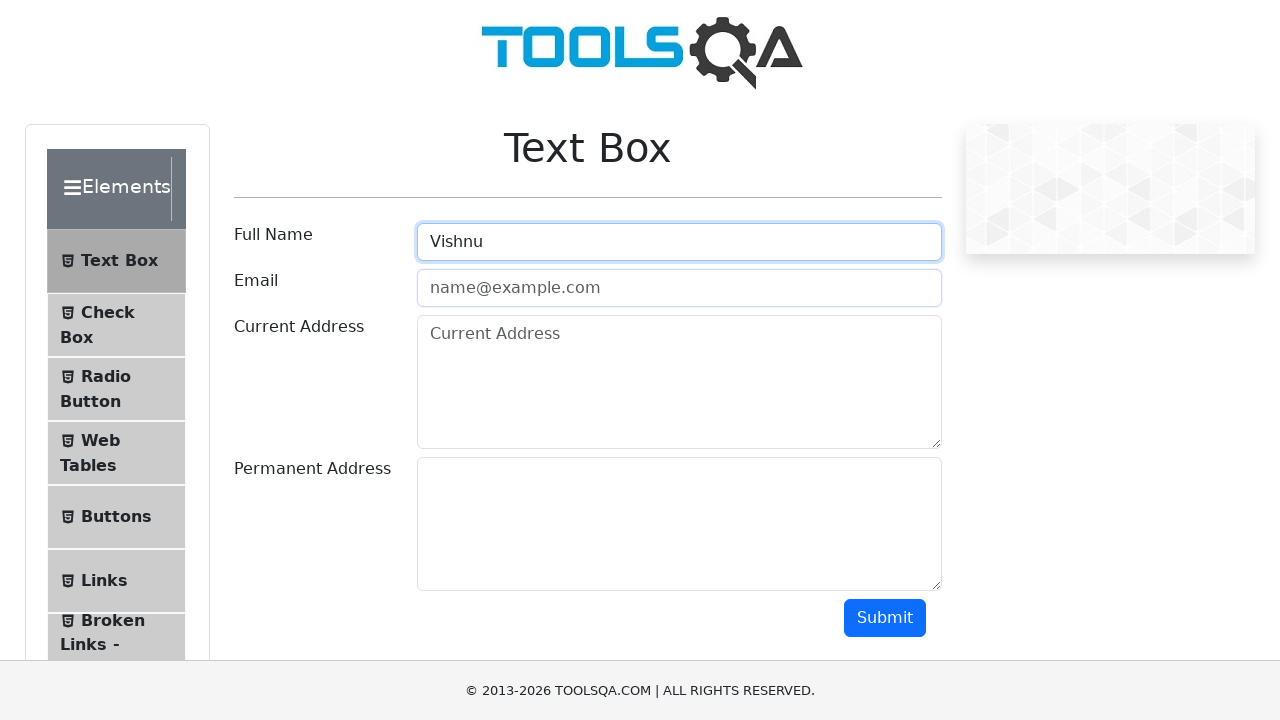

Filled userEmail field with 'vishnu1234@gmail.com' on #userEmail
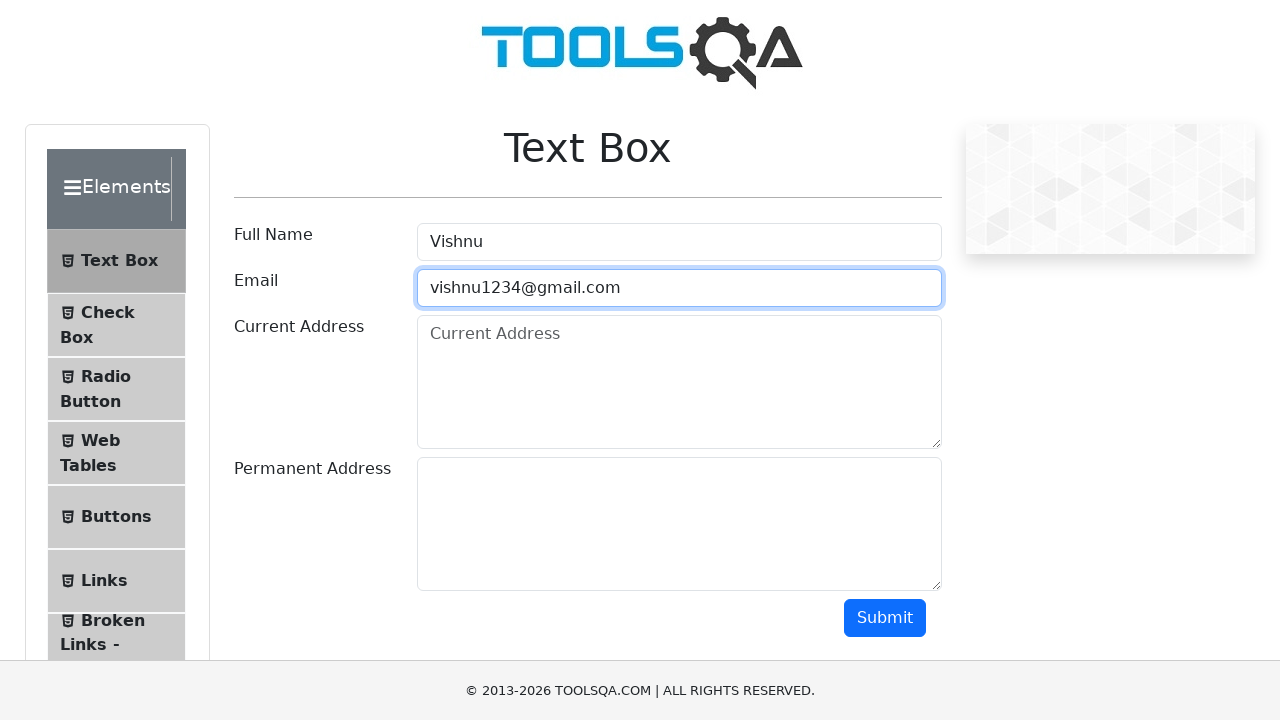

Clicked on currentAddress field at (679, 382) on #currentAddress
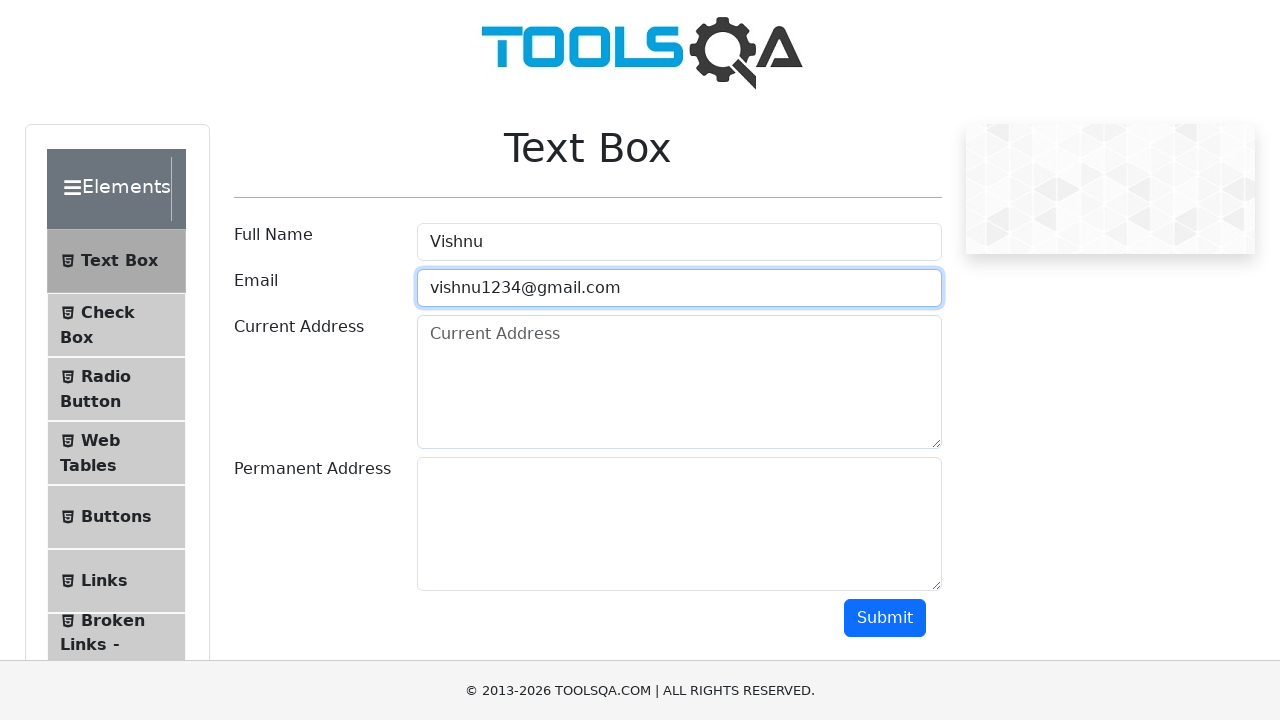

Filled currentAddress field with full address on #currentAddress
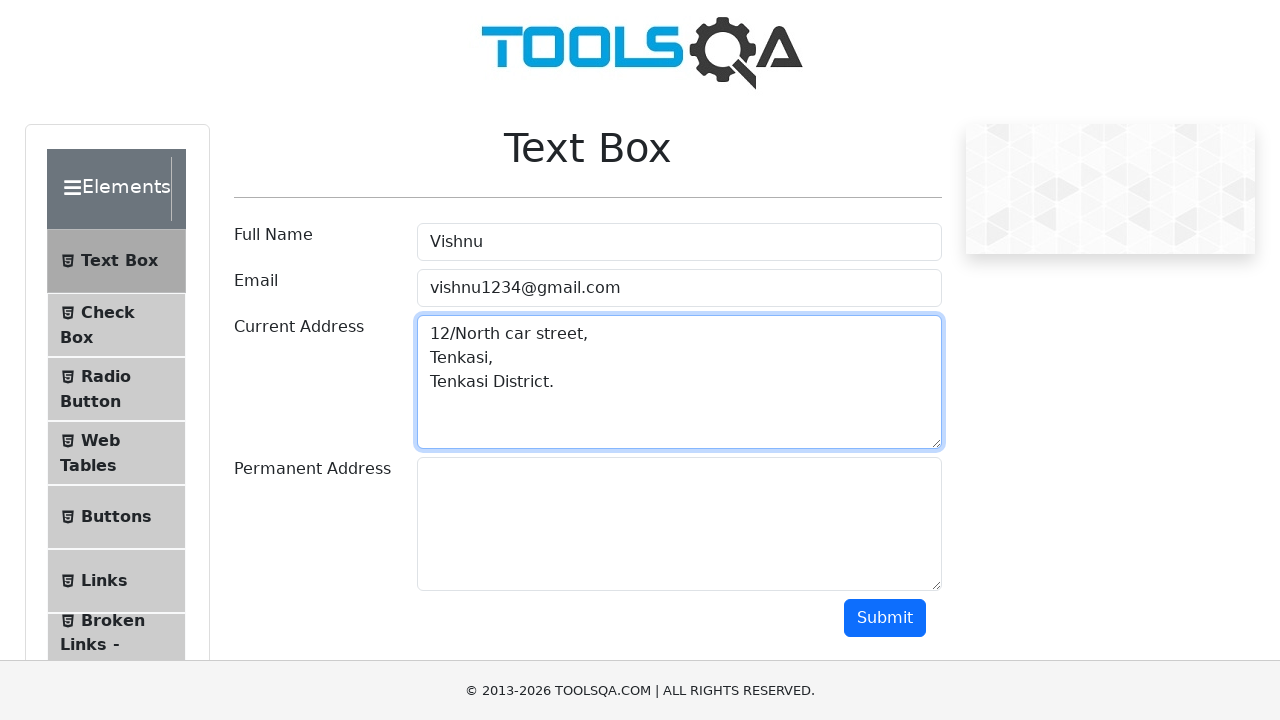

Clicked on permanentAddress field at (679, 524) on #permanentAddress
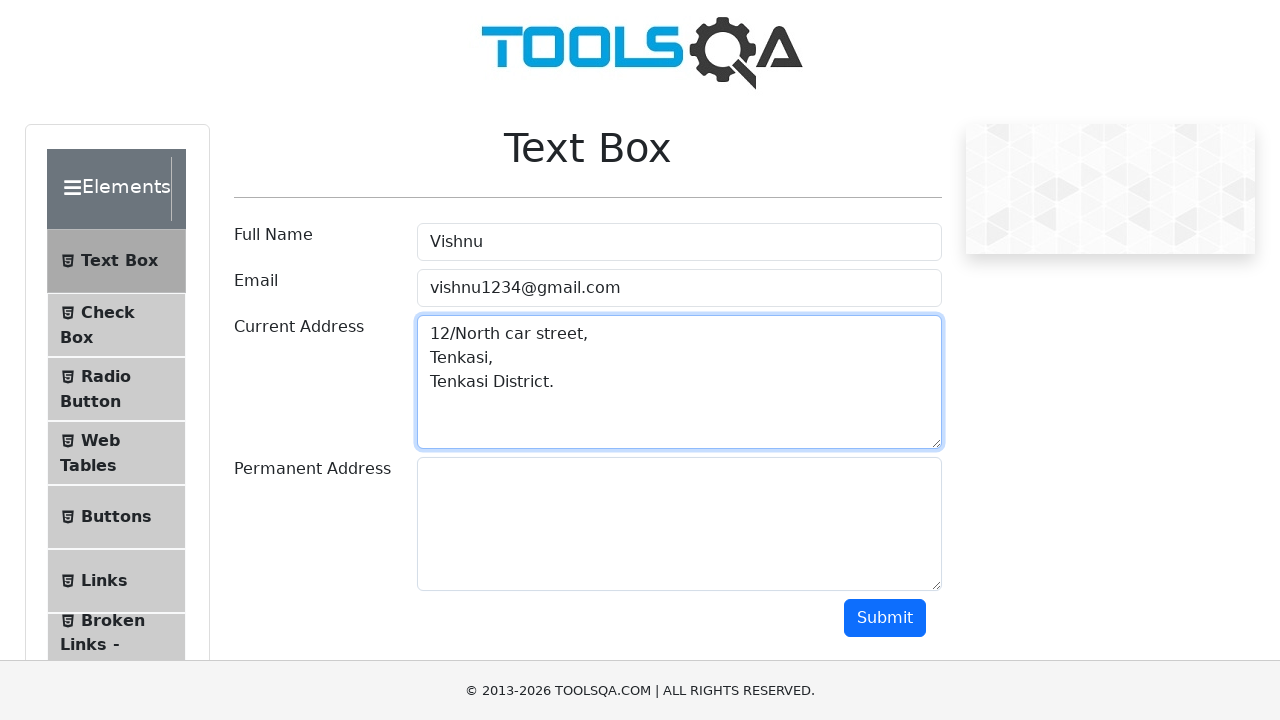

Filled permanentAddress field with full address on #permanentAddress
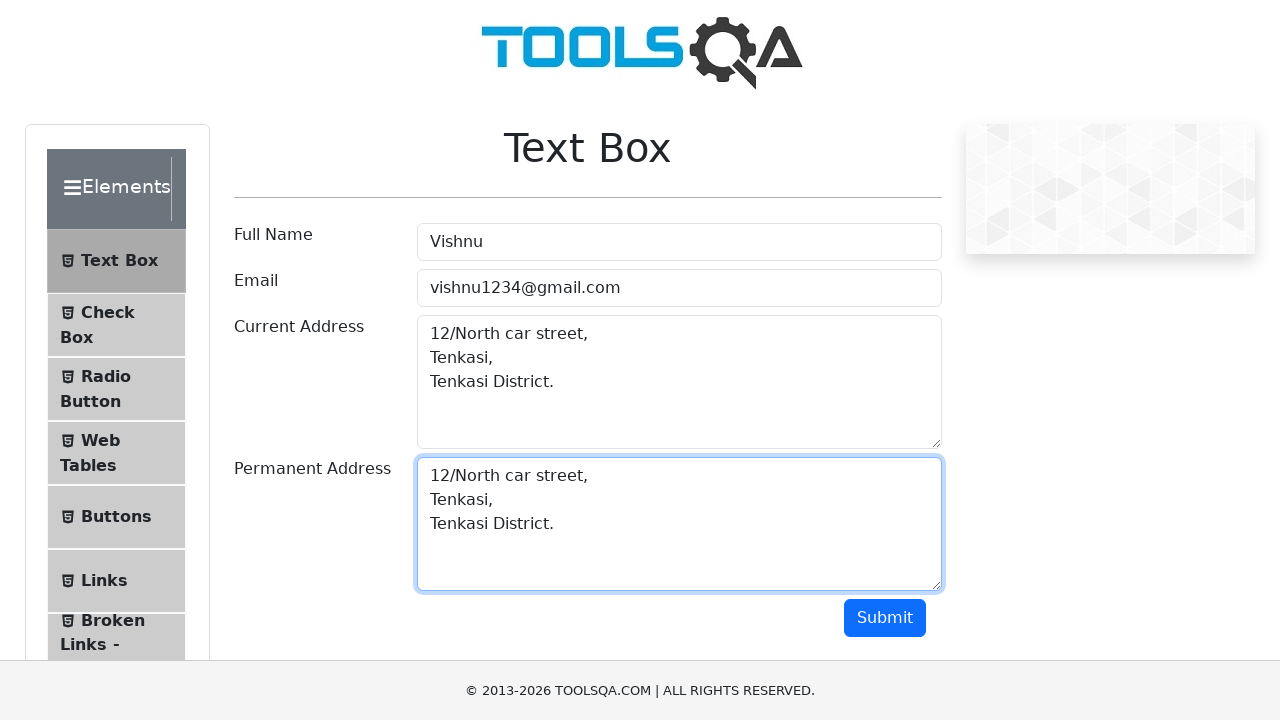

Scrolled down 530 pixels to reveal submit button
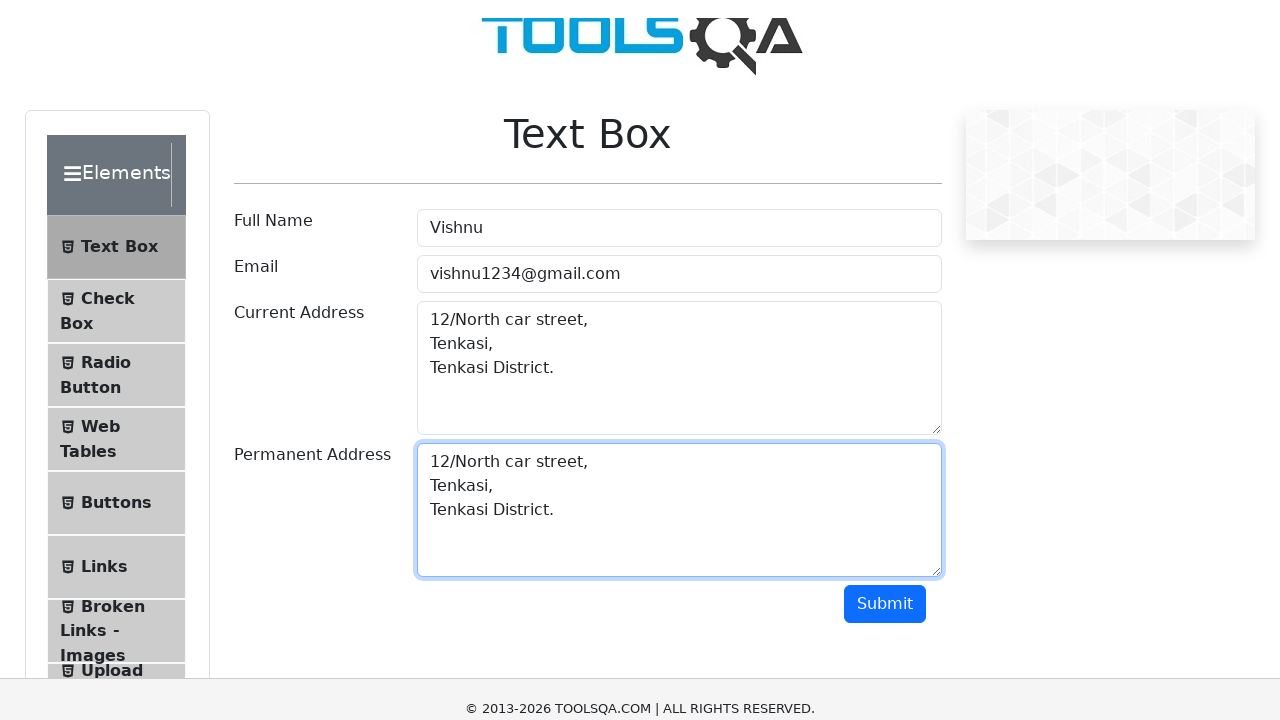

Clicked submit button to submit the form at (885, 88) on #submit
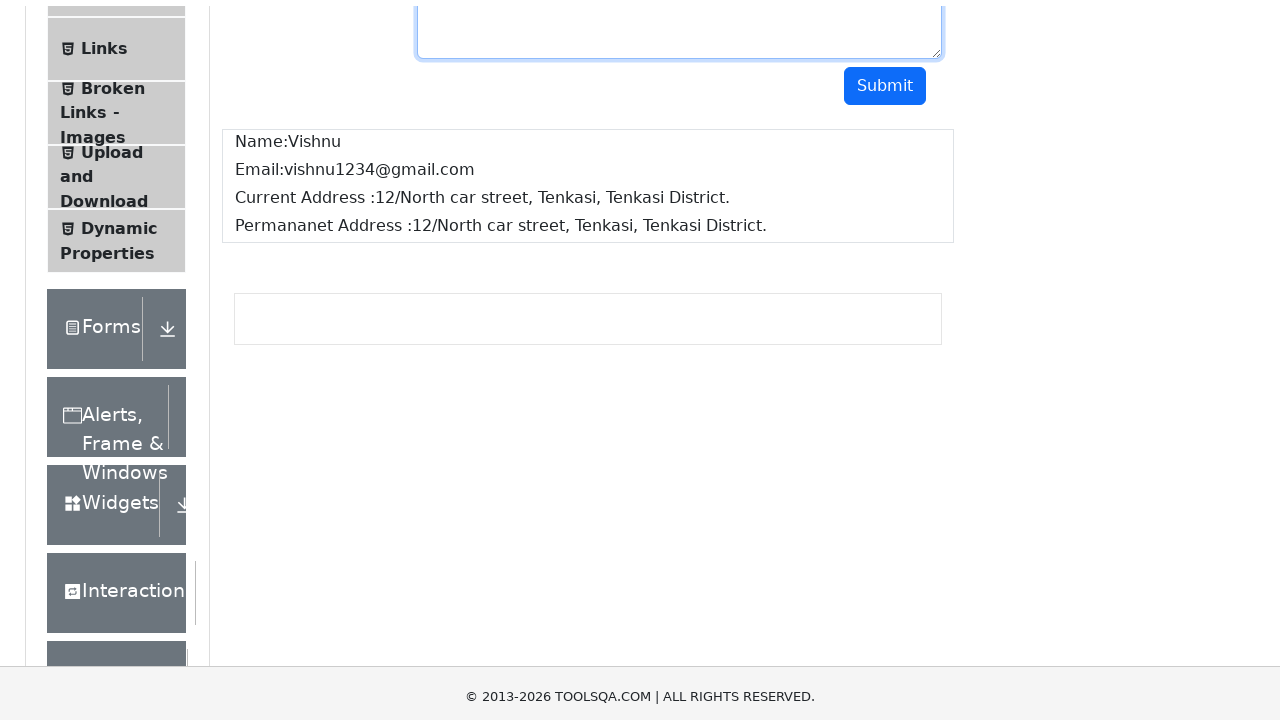

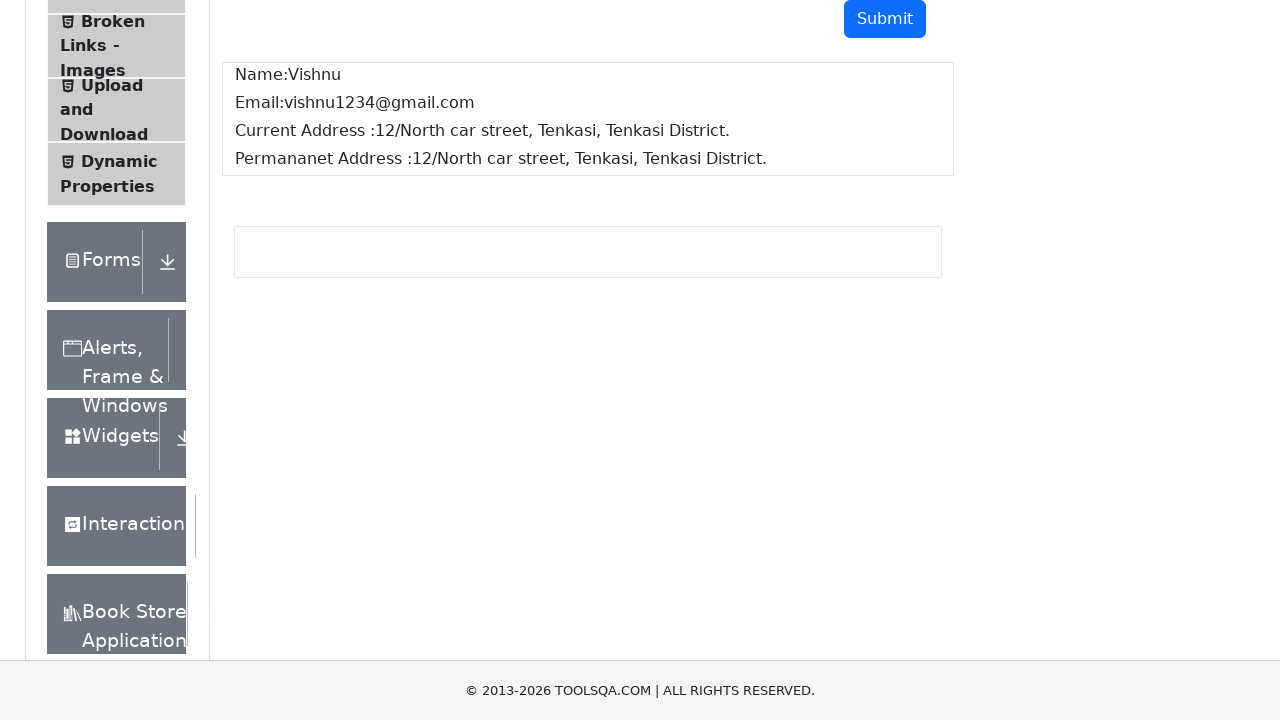